Tests an e-commerce shopping flow by adding specific items (Cucumber, Brocolli, Beetroot) to the cart, navigating to cart preview, proceeding to checkout, and applying a promo code.

Starting URL: https://rahulshettyacademy.com/seleniumPractise/#/

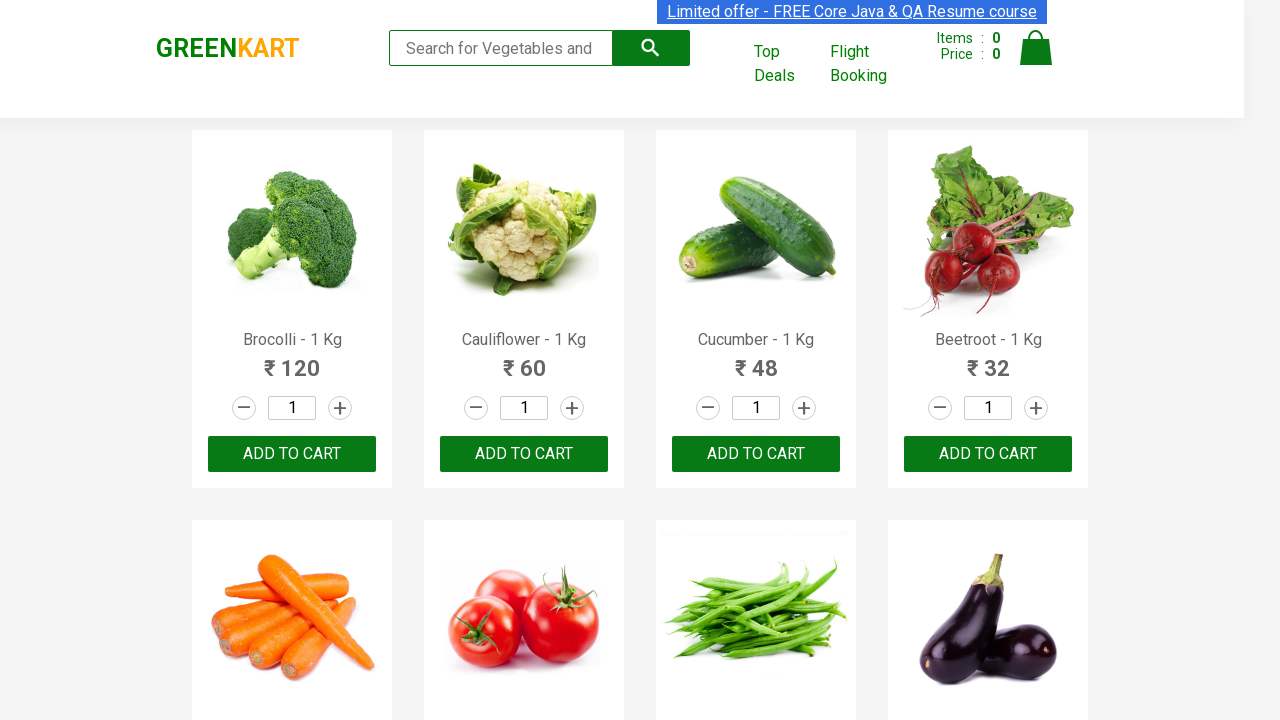

Waited for product list to load
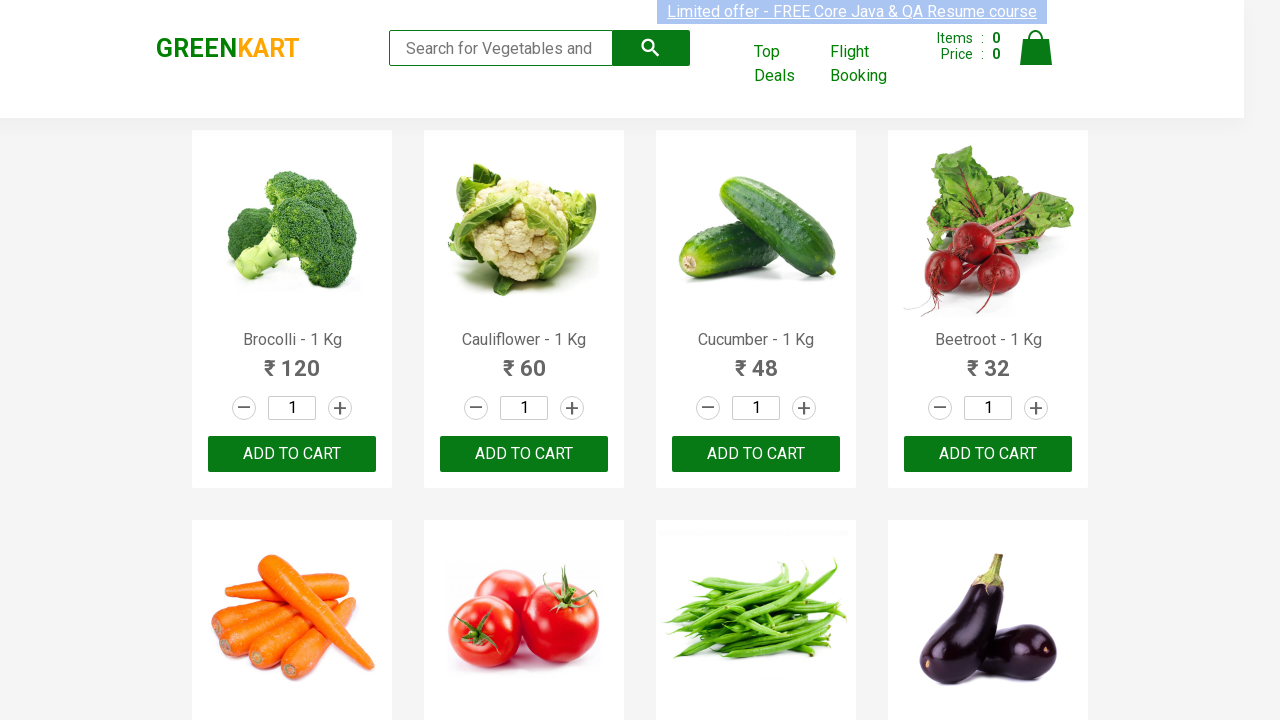

Retrieved all product elements from the page
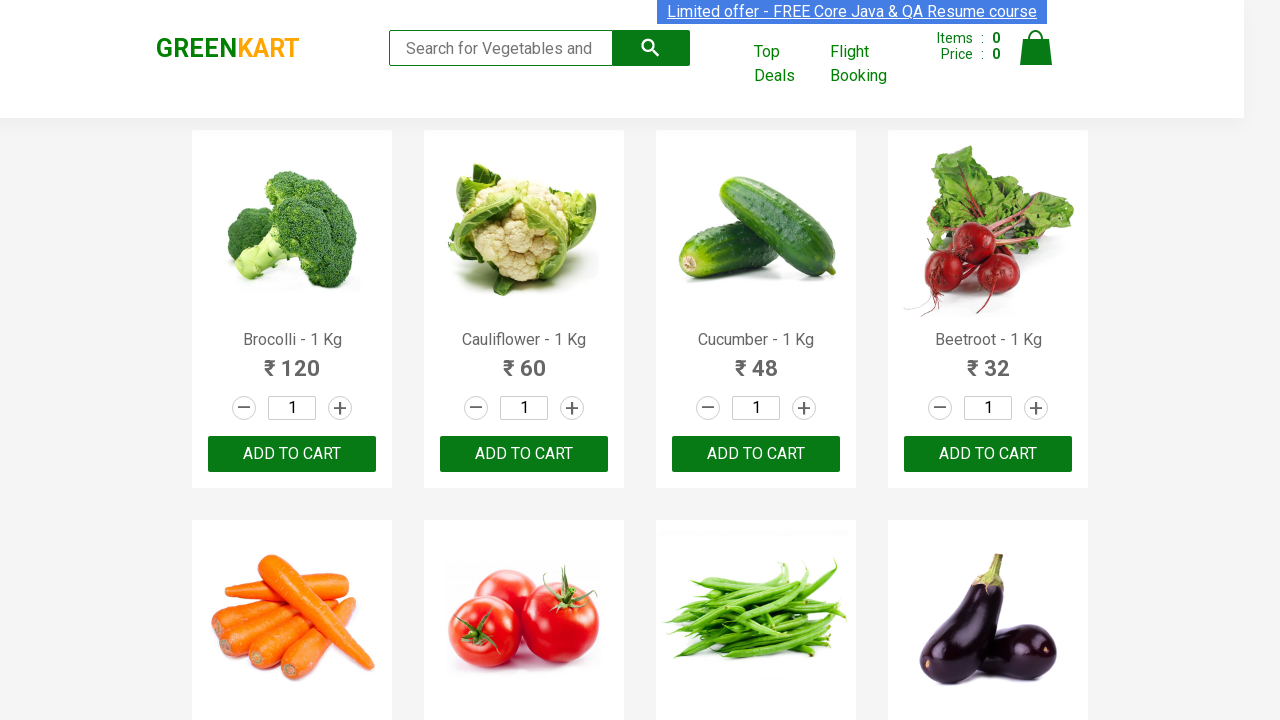

Added 'Brocolli' to cart at (292, 454) on xpath=//div[@class='product-action']/button >> nth=0
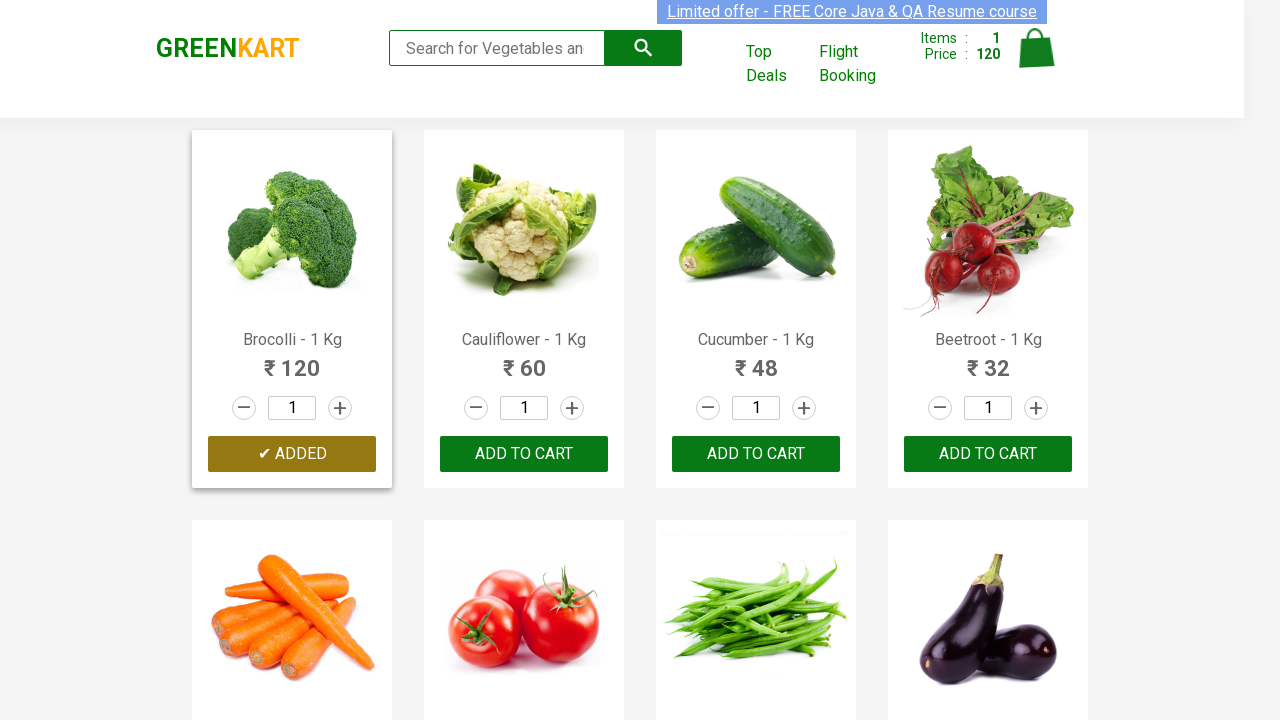

Added 'Cucumber' to cart at (756, 454) on xpath=//div[@class='product-action']/button >> nth=2
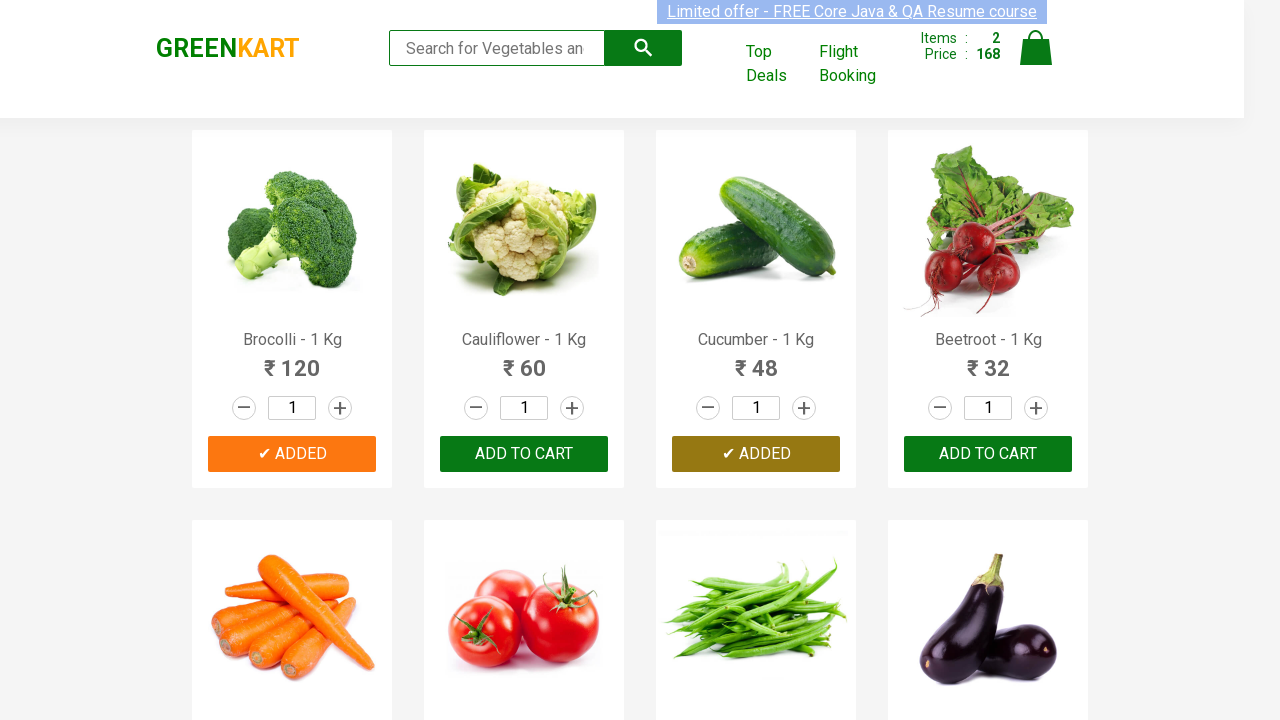

Added 'Beetroot' to cart at (988, 454) on xpath=//div[@class='product-action']/button >> nth=3
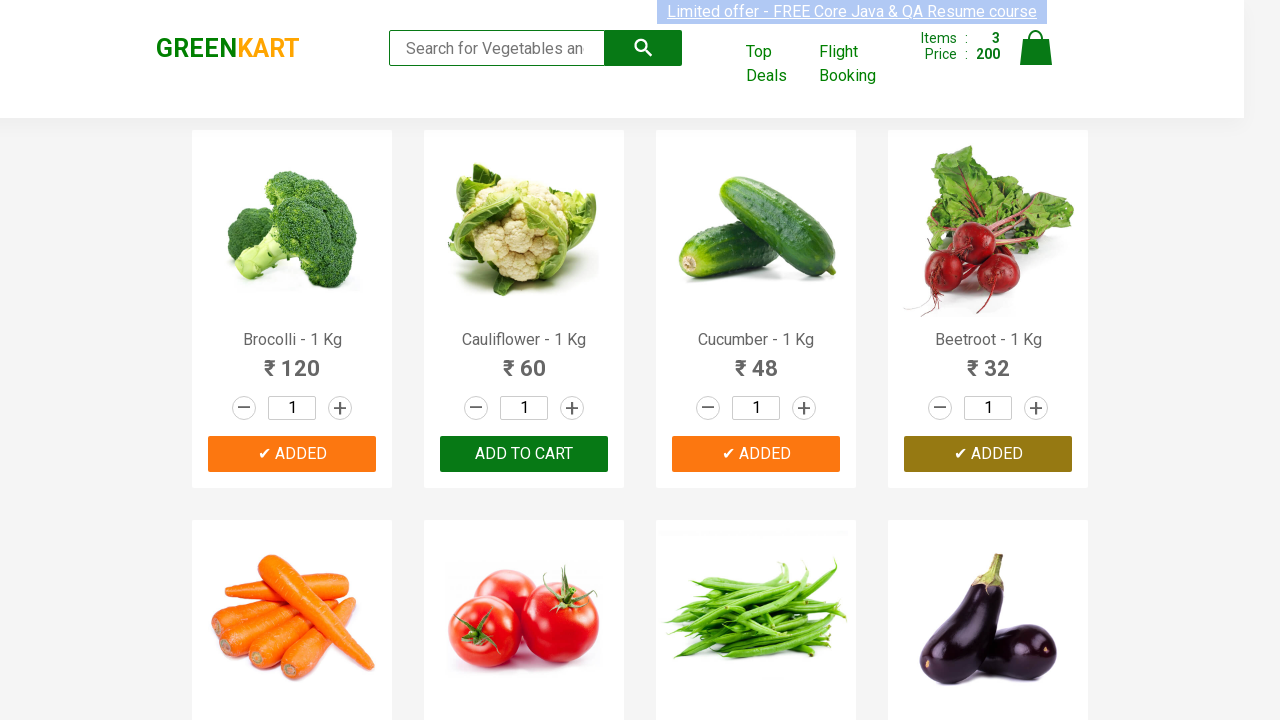

Clicked on cart icon to view cart preview at (1036, 48) on img[alt='Cart']
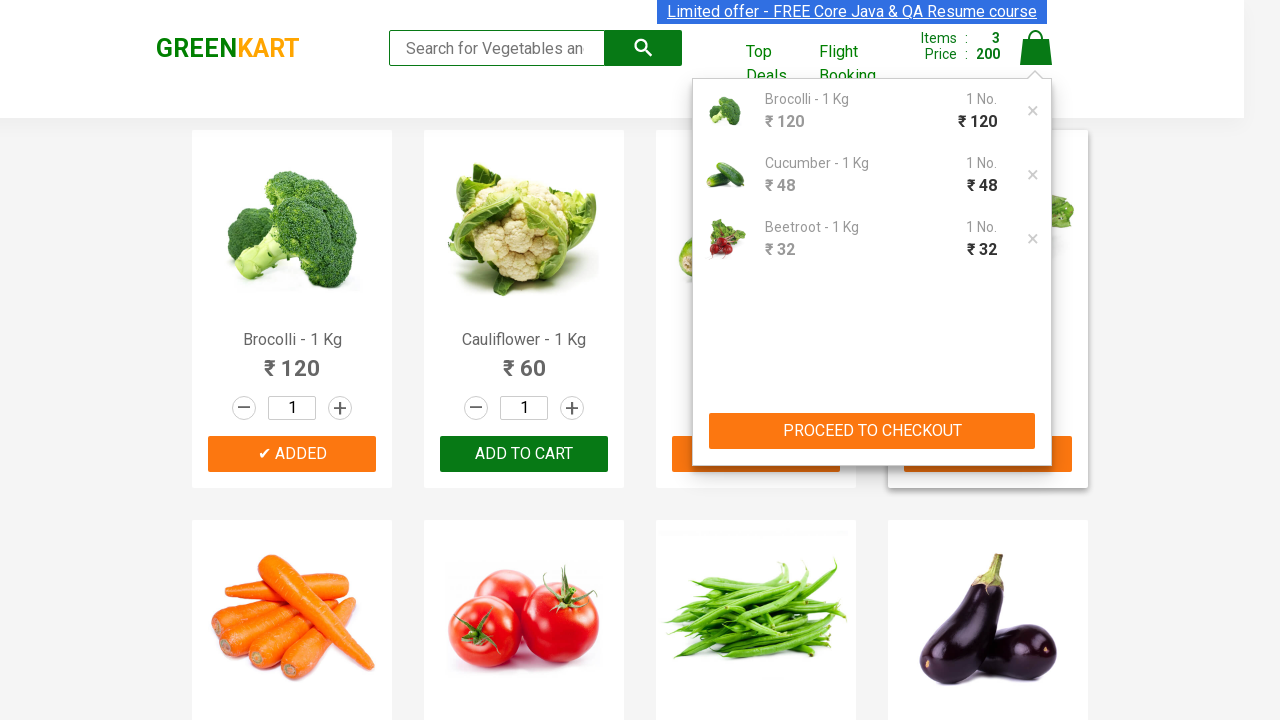

Clicked 'Proceed to Checkout' button at (872, 431) on div[class='cart-preview active'] button[type='button']
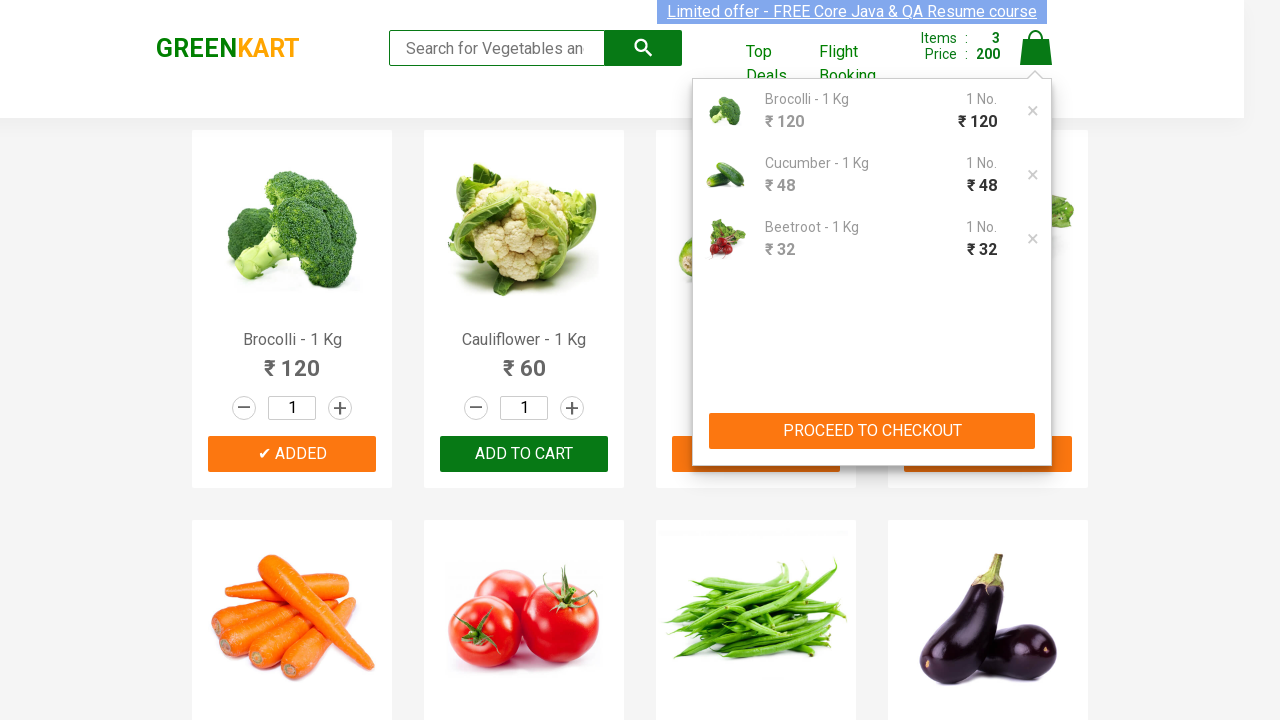

Entered promo code 'rahulshettyacademy' in the promo field on input[class='promoCode']
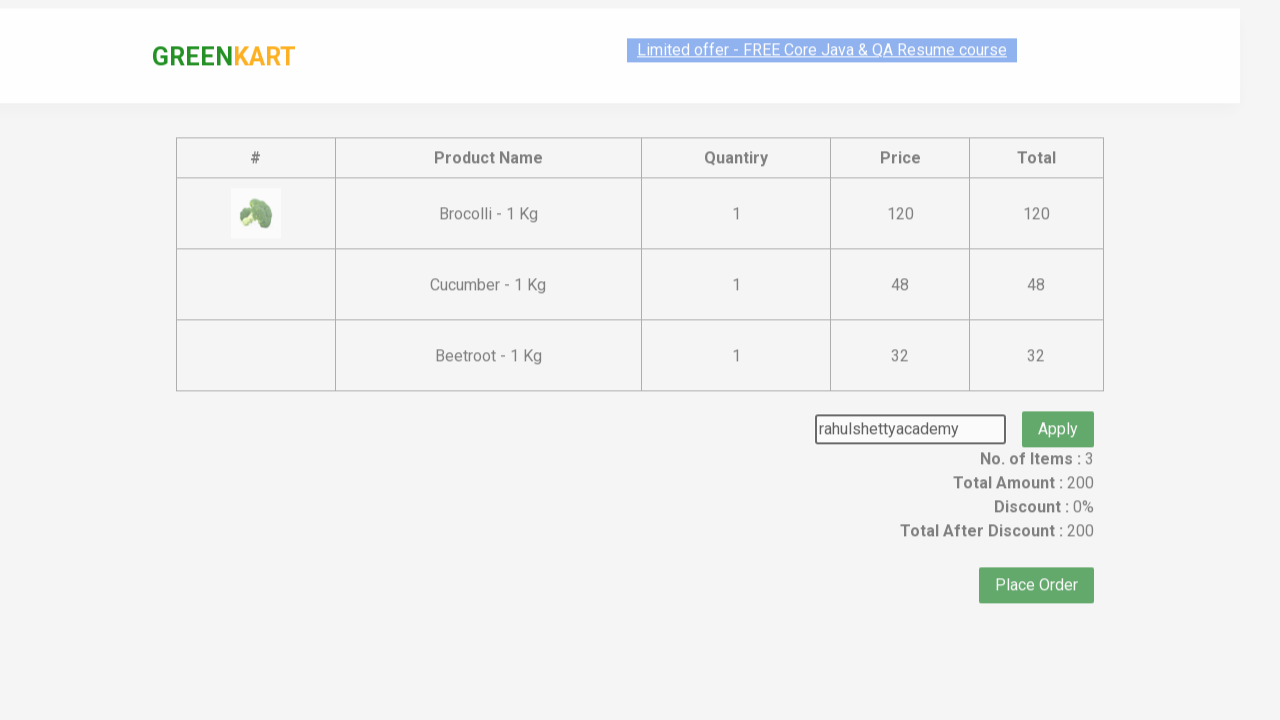

Clicked 'Apply' button to apply the promo code at (1058, 406) on button[class='promoBtn']
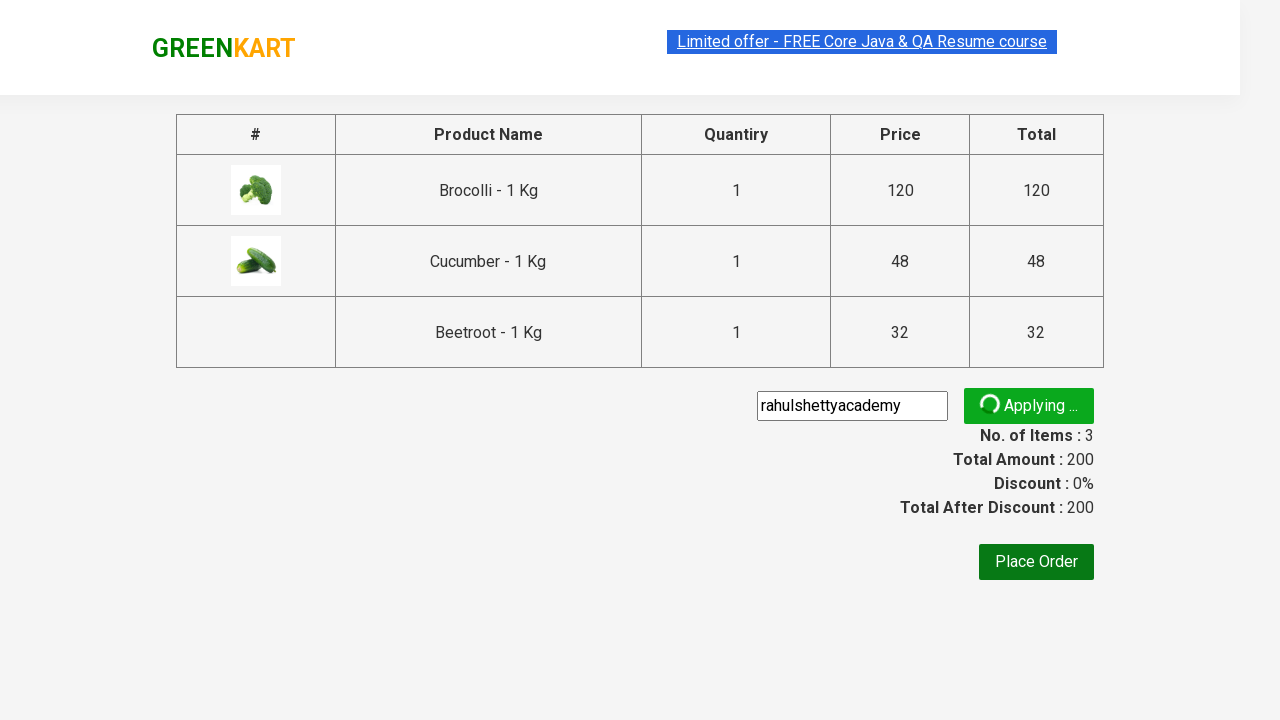

Promo code successfully applied and discount information displayed
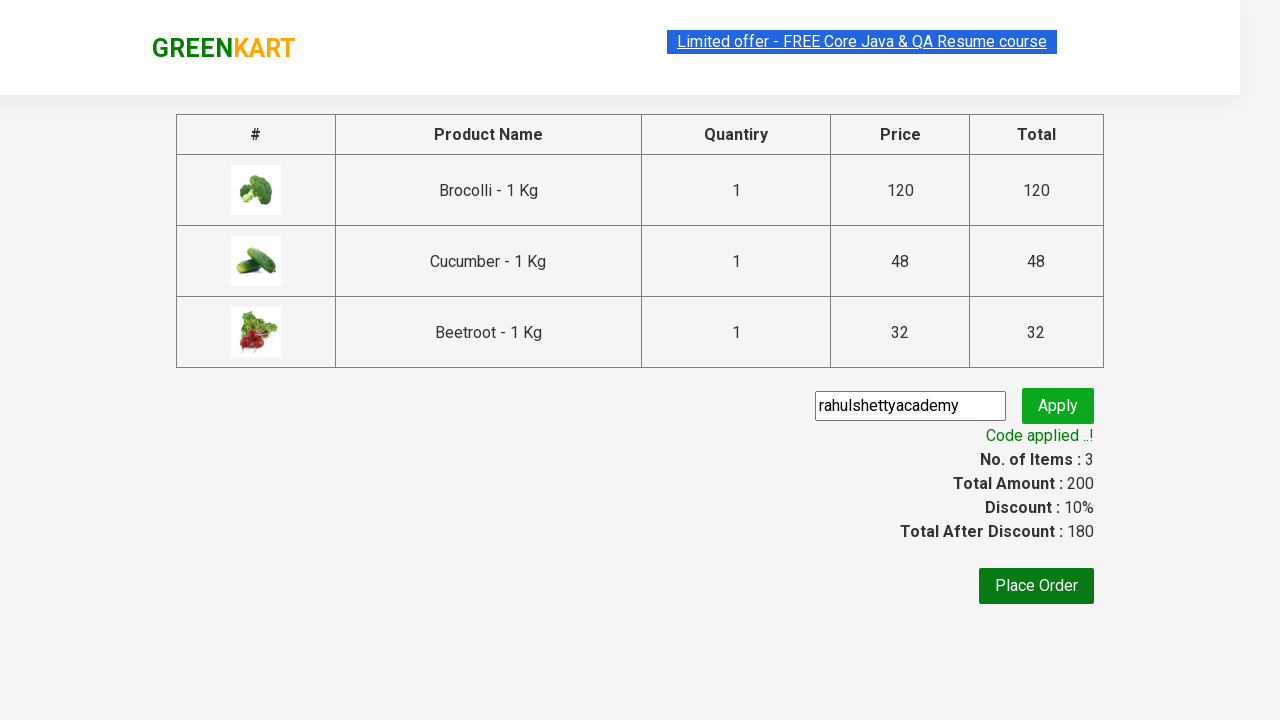

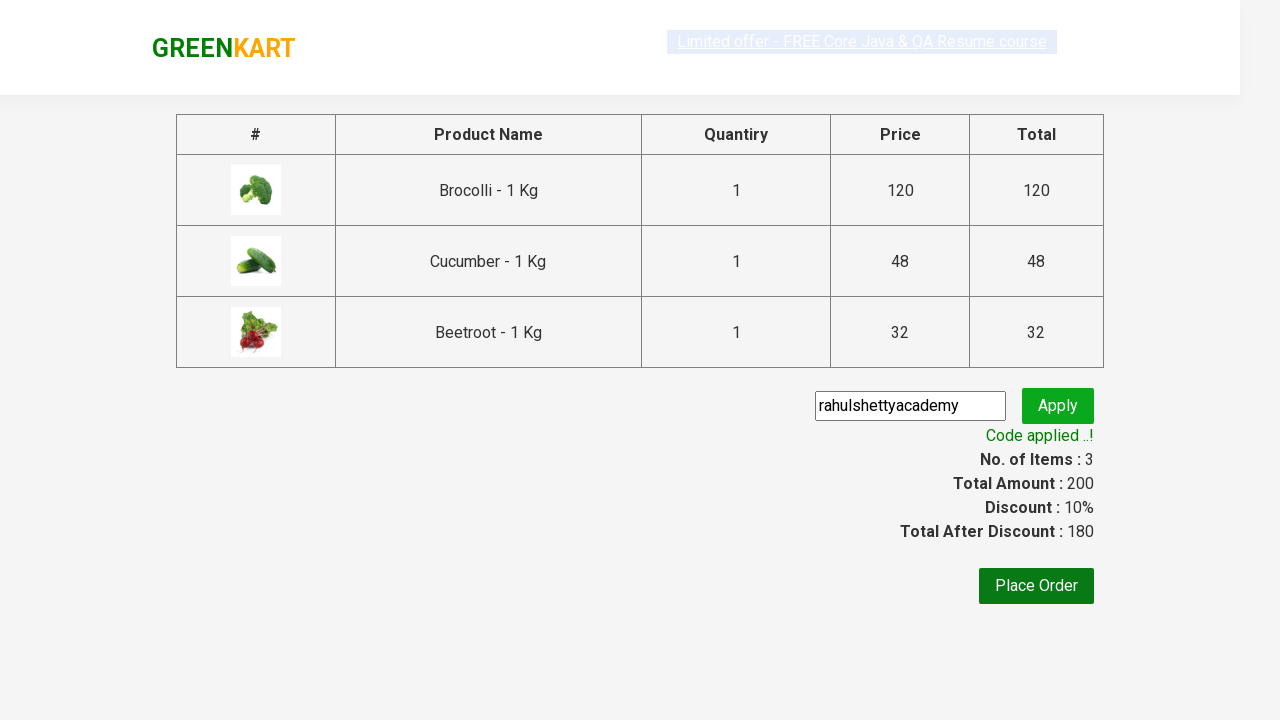